Tests drag and resize functionality on jQueryUI resizable demo by clicking and dragging the resize handle to expand an element

Starting URL: https://jqueryui.com/resizable/

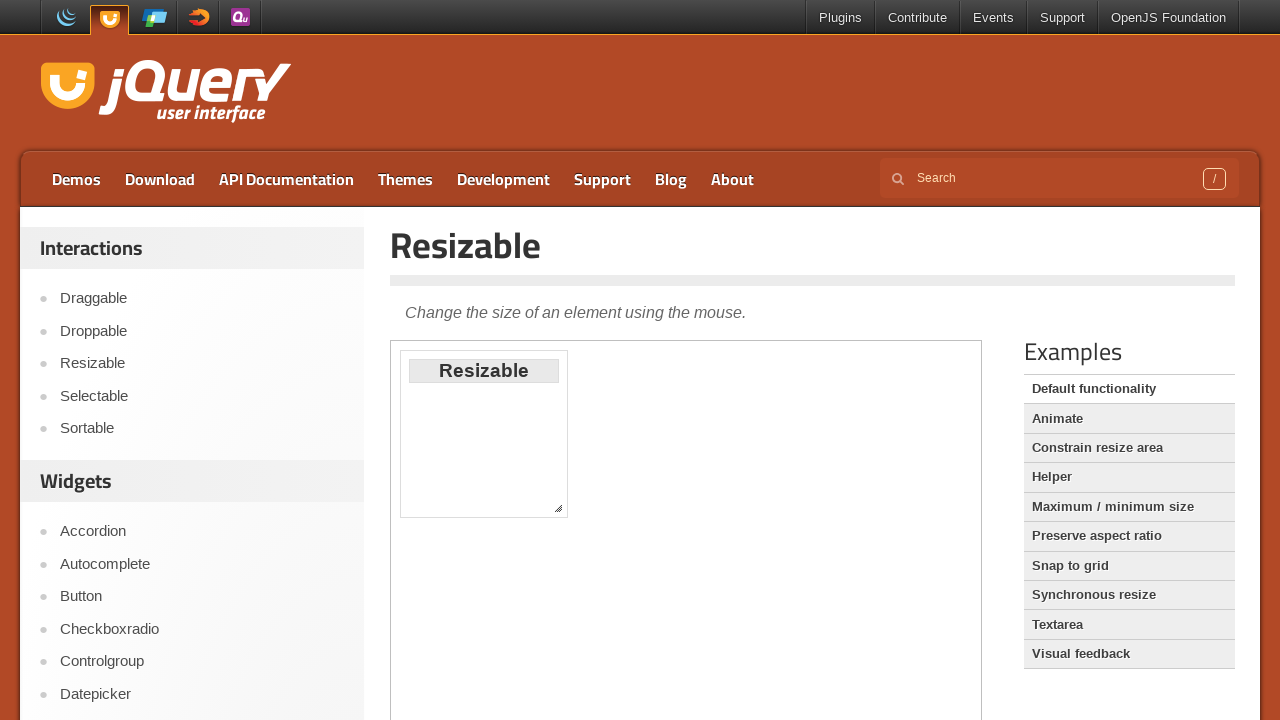

Navigated to jQueryUI resizable demo page
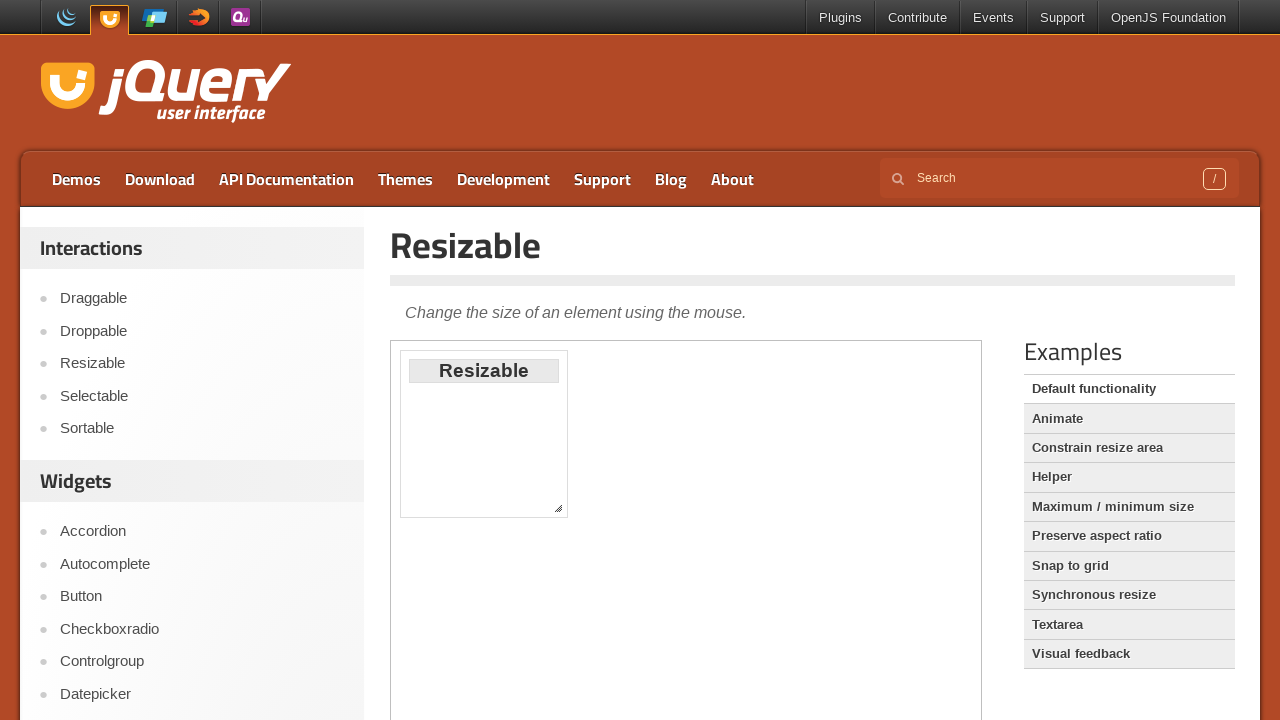

Located and switched to demo iframe
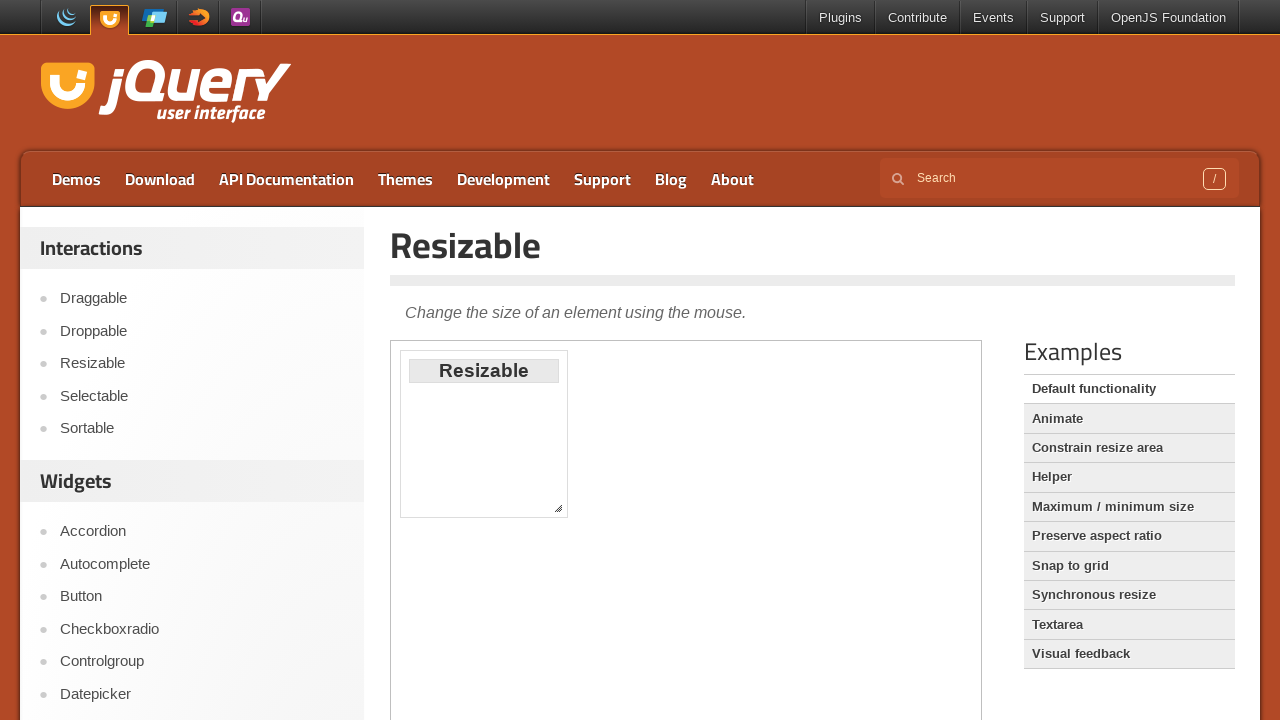

Resizable element loaded and ready
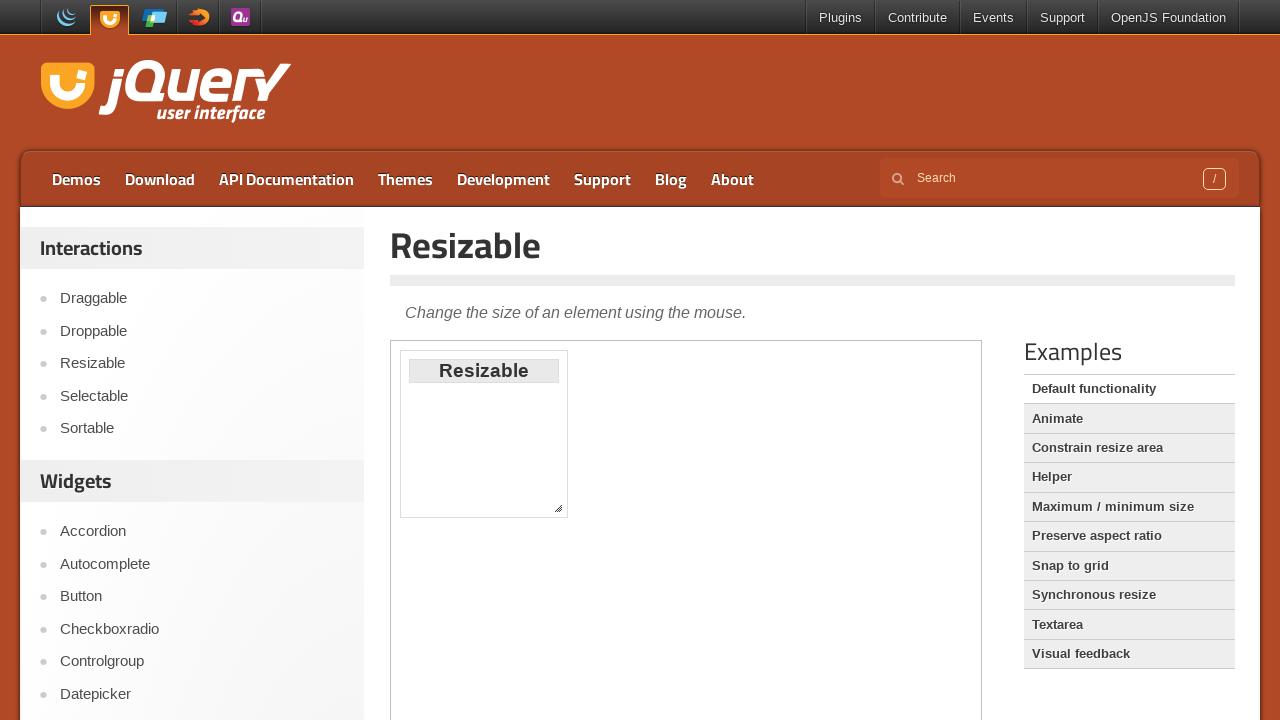

Located the resize handle element
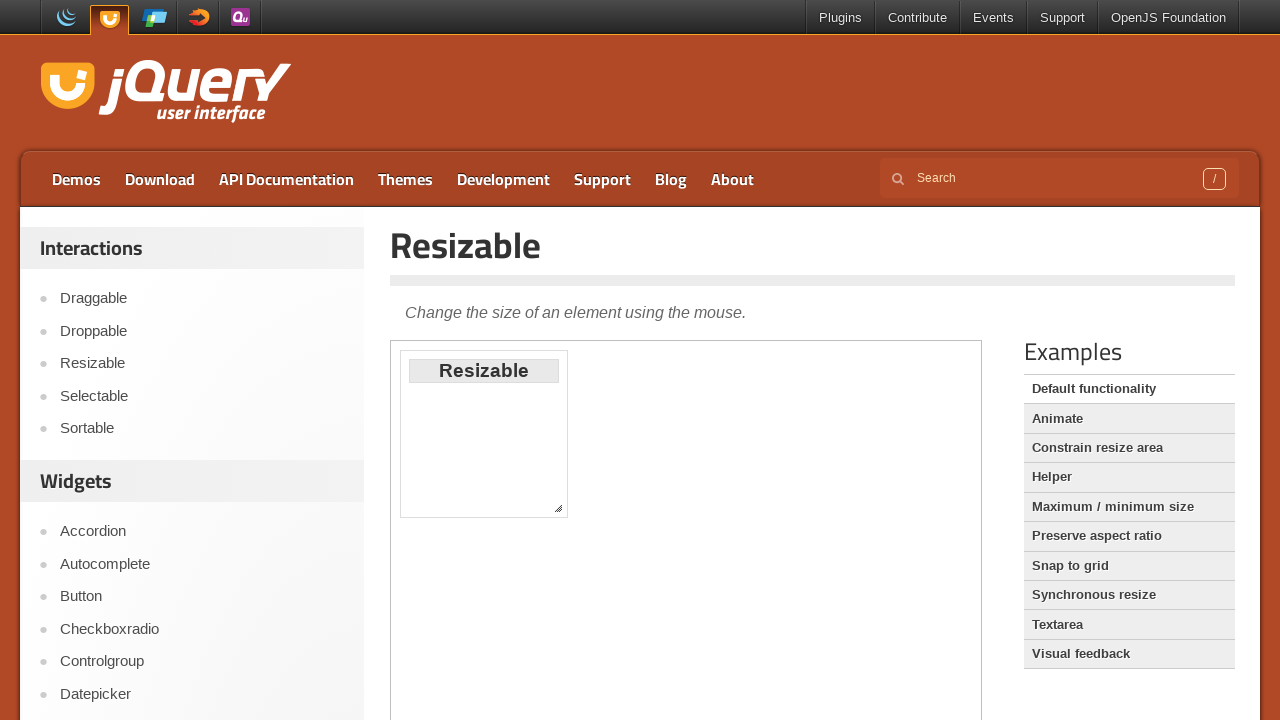

Retrieved bounding box coordinates of the resize handle
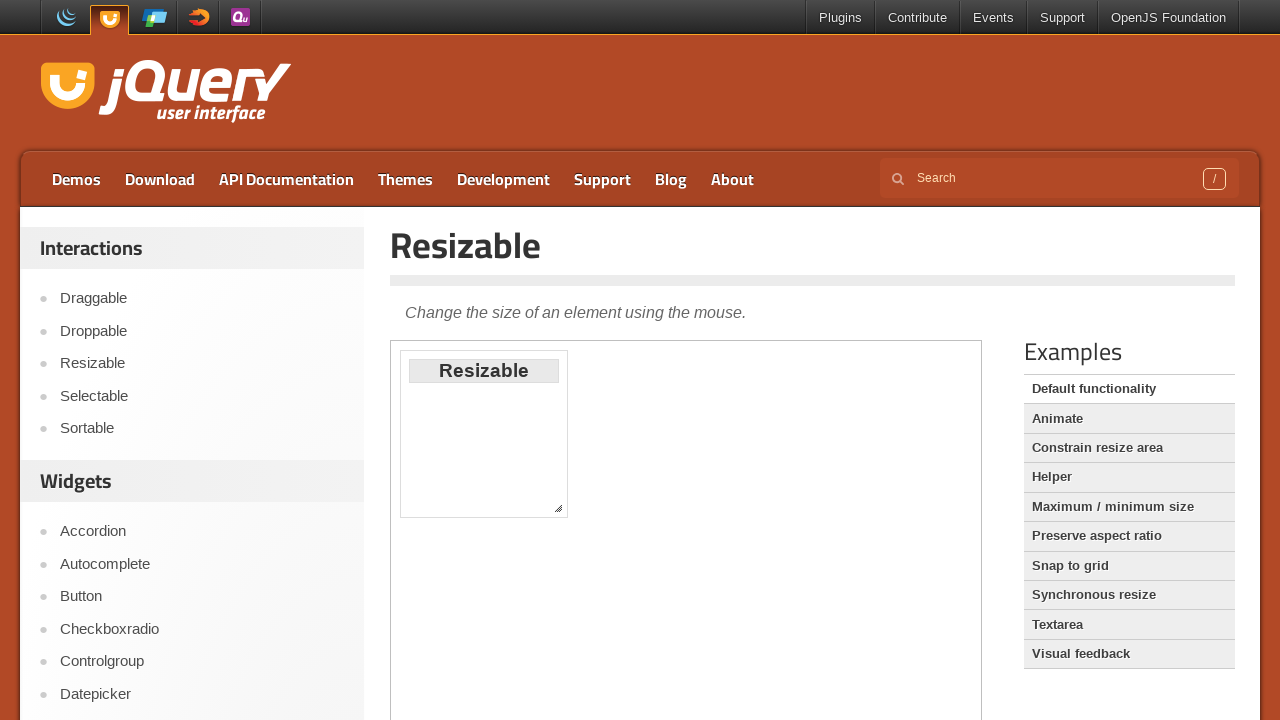

Moved mouse to center of resize handle at (558, 508)
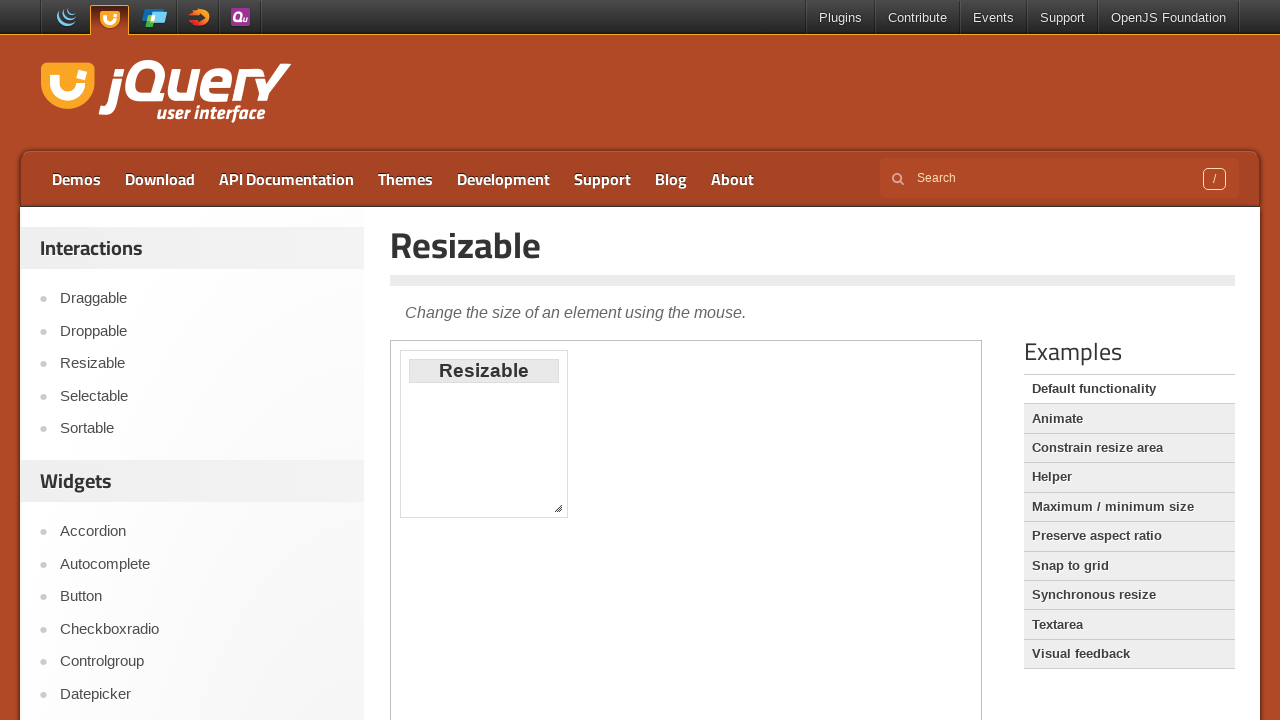

Pressed mouse button down on resize handle at (558, 508)
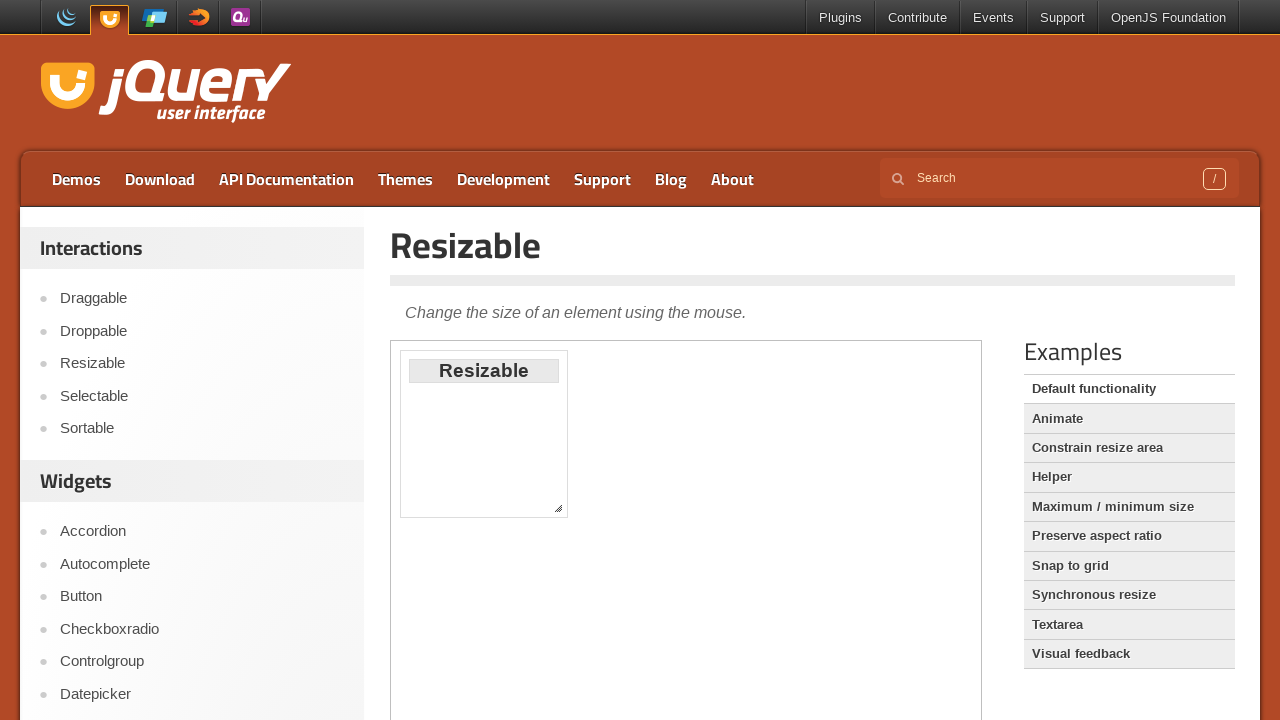

Dragged resize handle 100 pixels right and 100 pixels down at (658, 608)
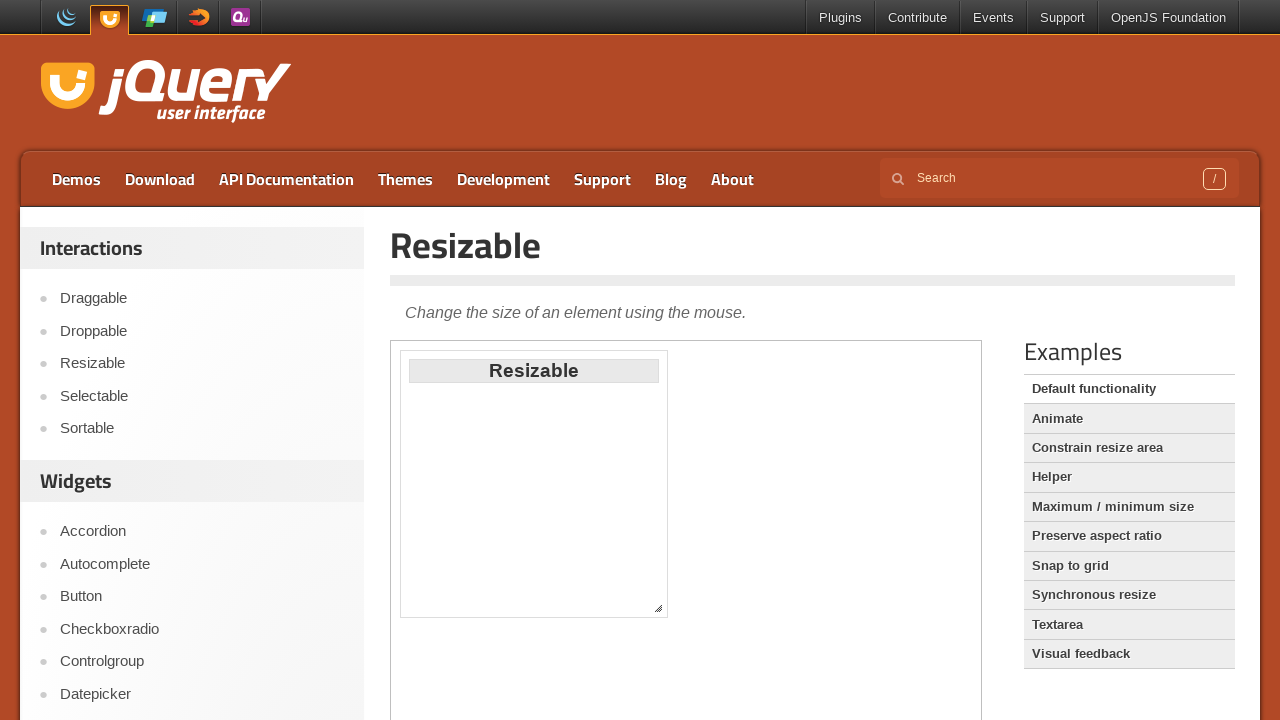

Released mouse button to complete resize operation at (658, 608)
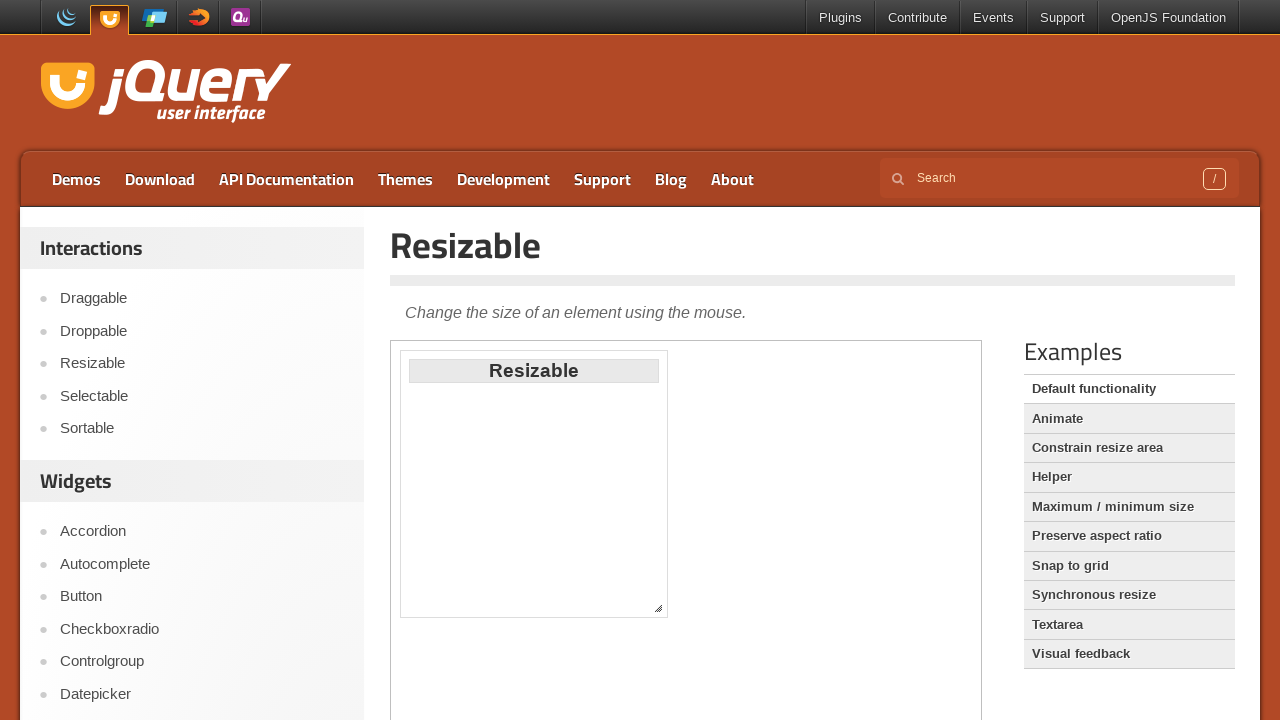

Verified resizable element is visible with applied style attribute
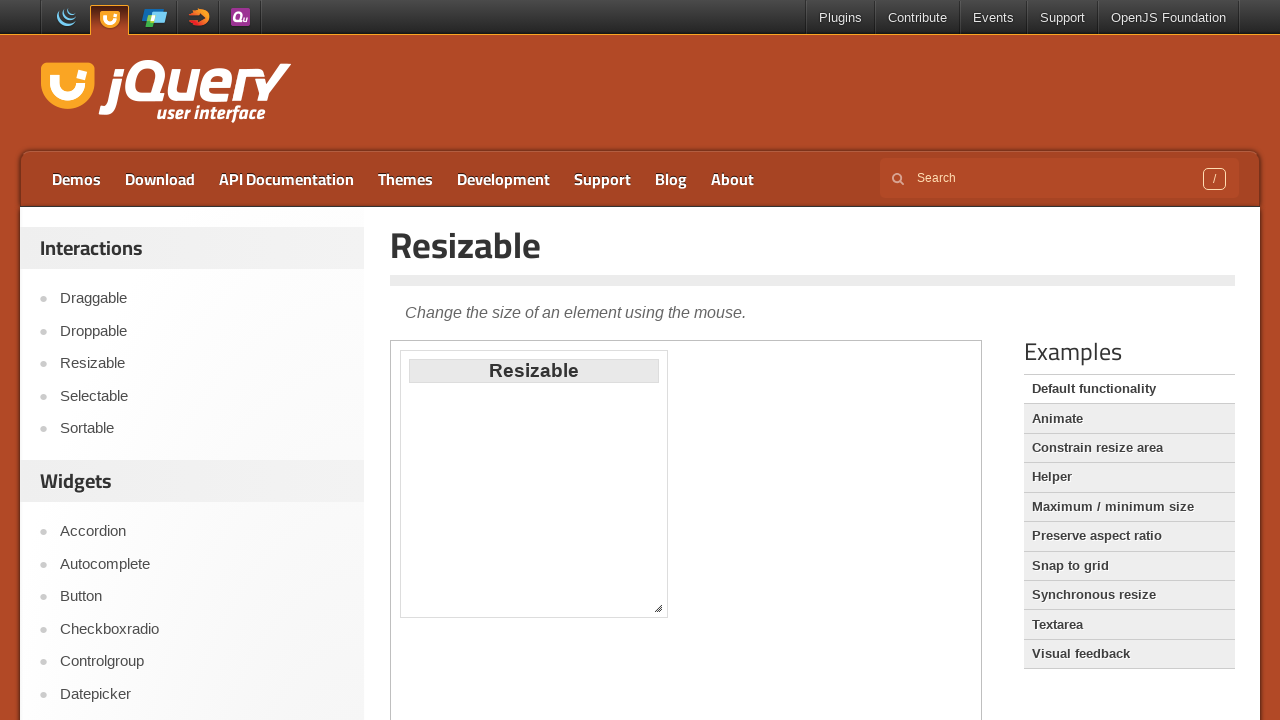

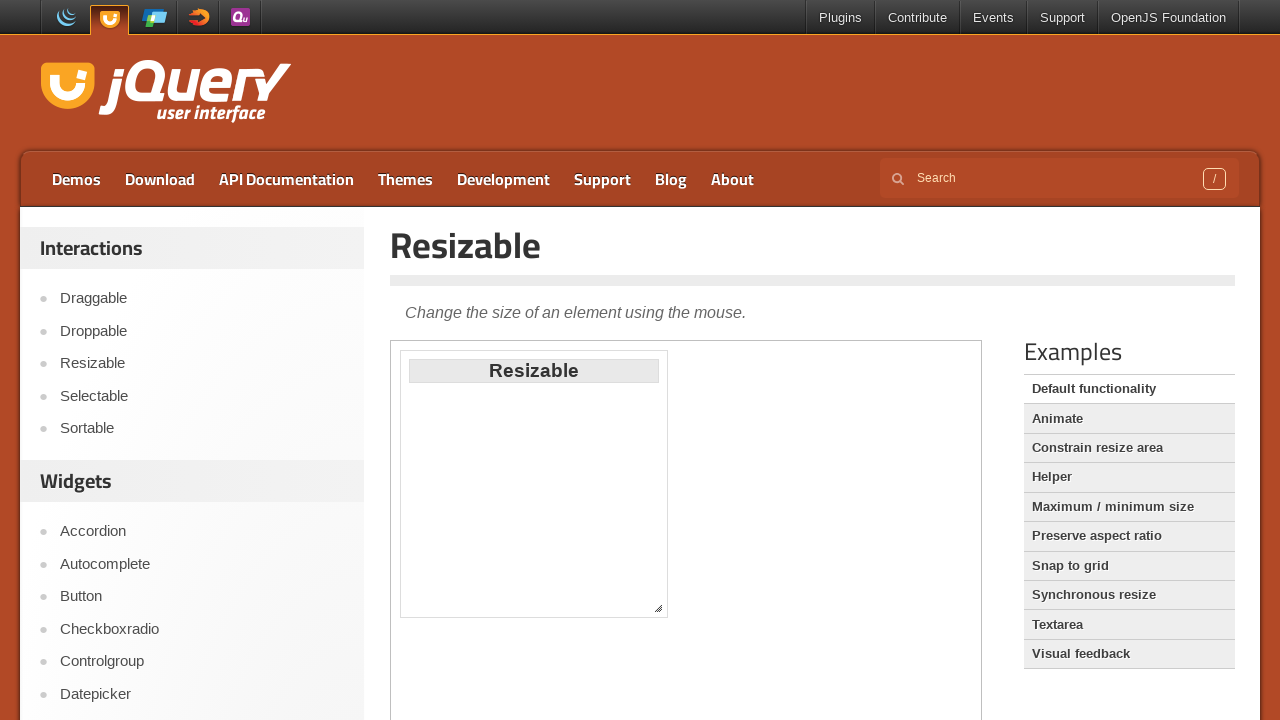